Tests interaction with iframes by navigating to a frame and verifying content visibility within the frame

Starting URL: https://the-internet.herokuapp.com

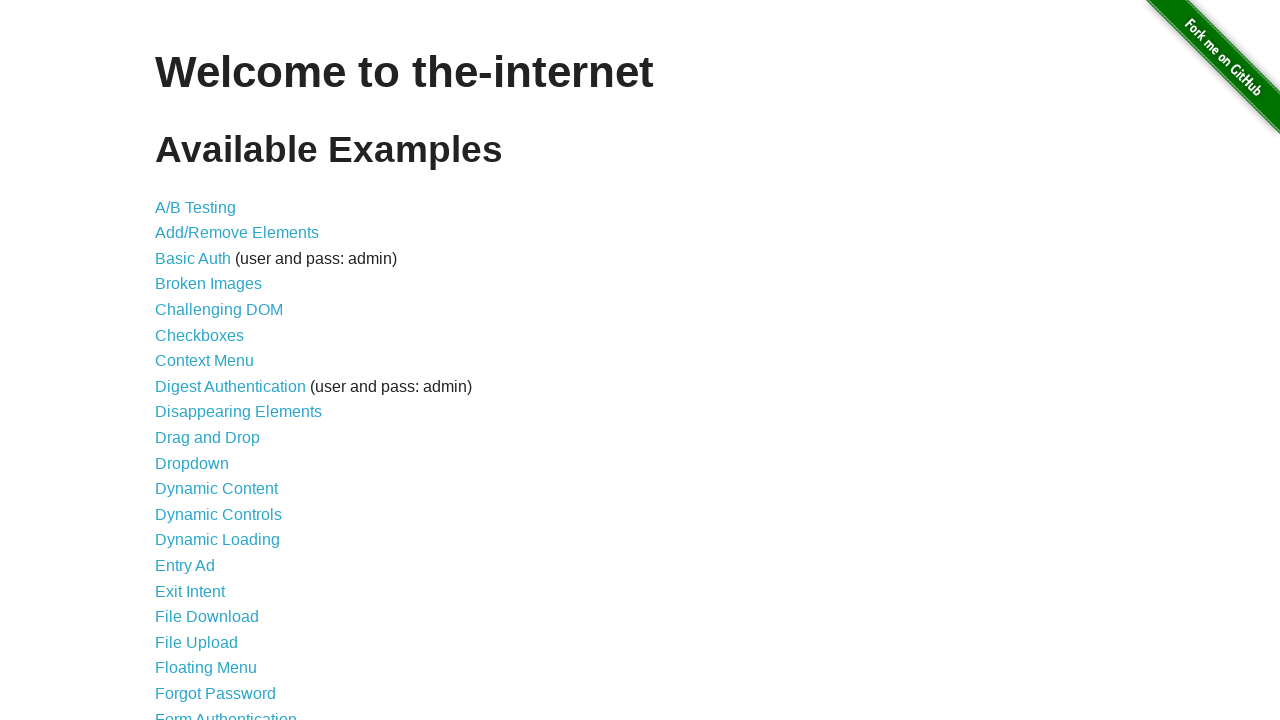

Clicked on frames link at (182, 361) on [href="/frames"]
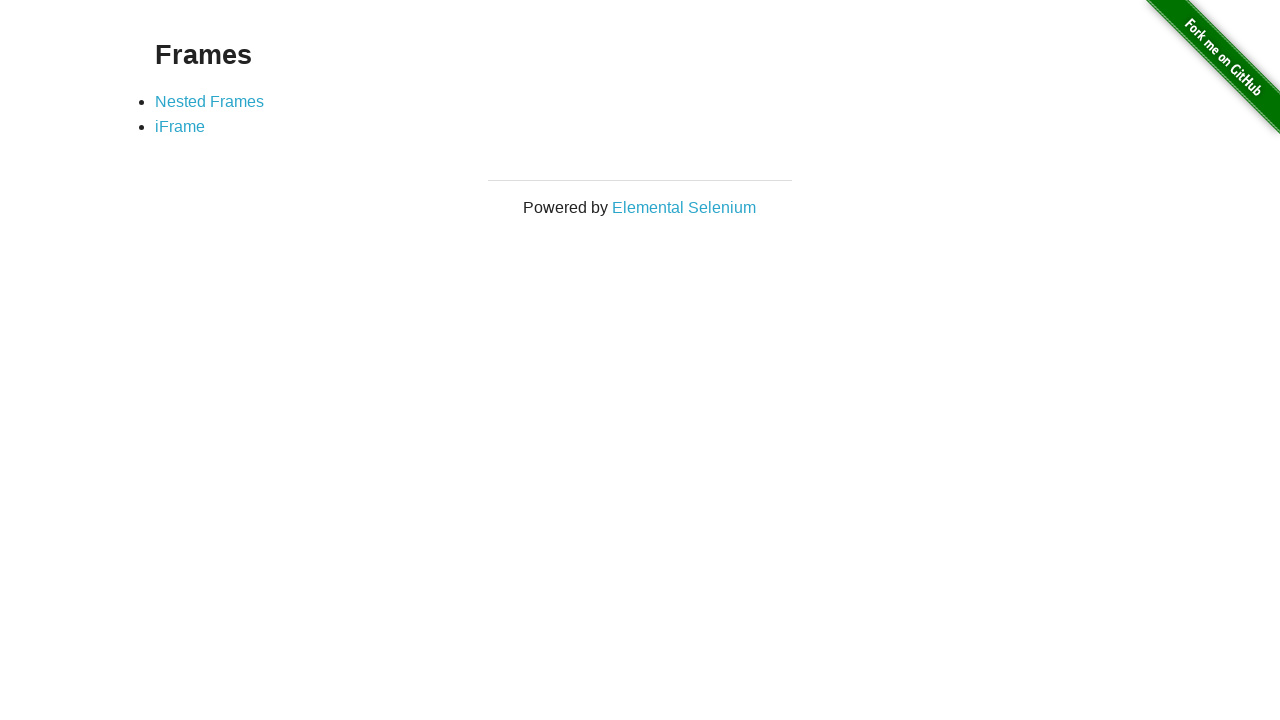

Clicked on iframe link at (180, 127) on [href="/iframe"]
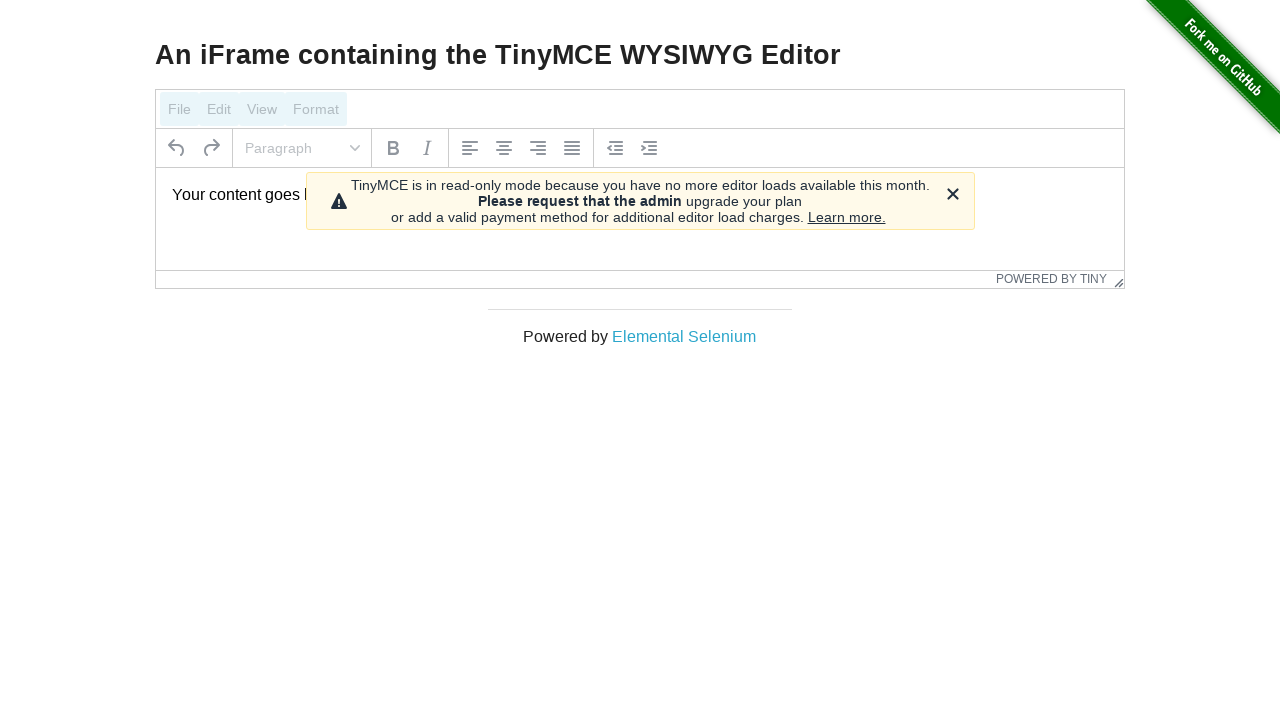

Located iframe with ID 'mce_0_ifr'
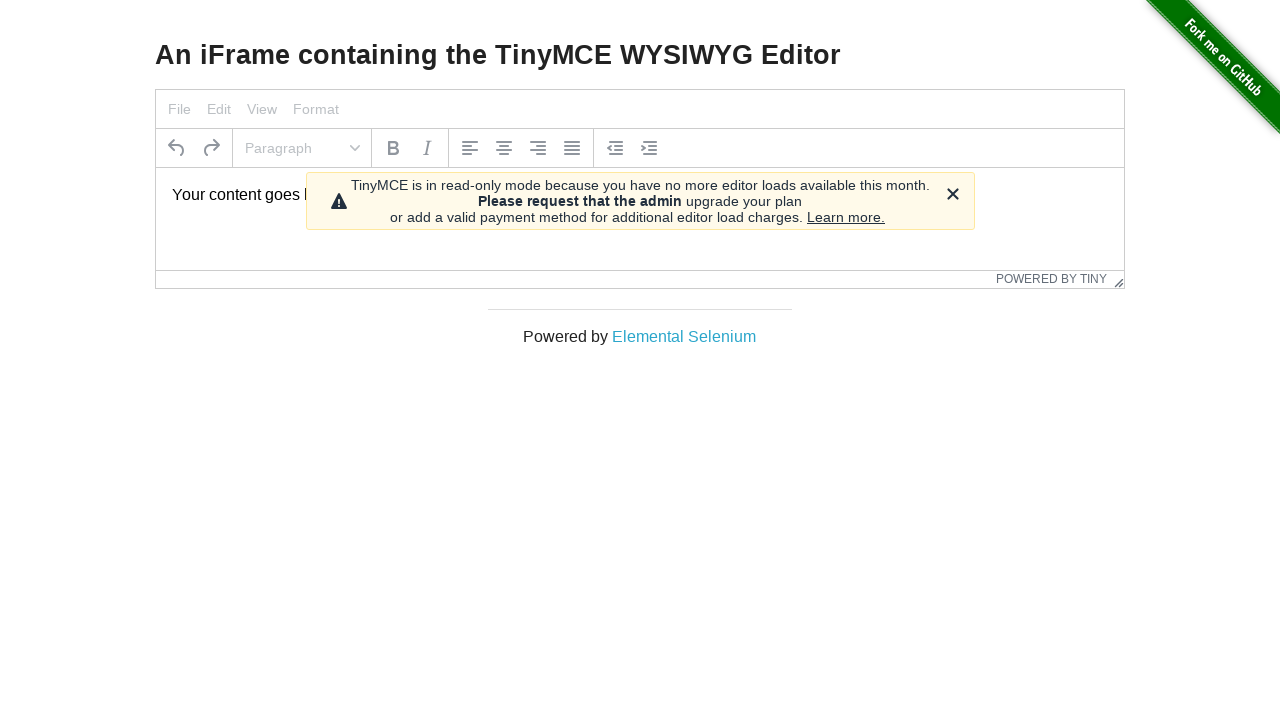

Verified content '#tinymce' is visible within the iframe
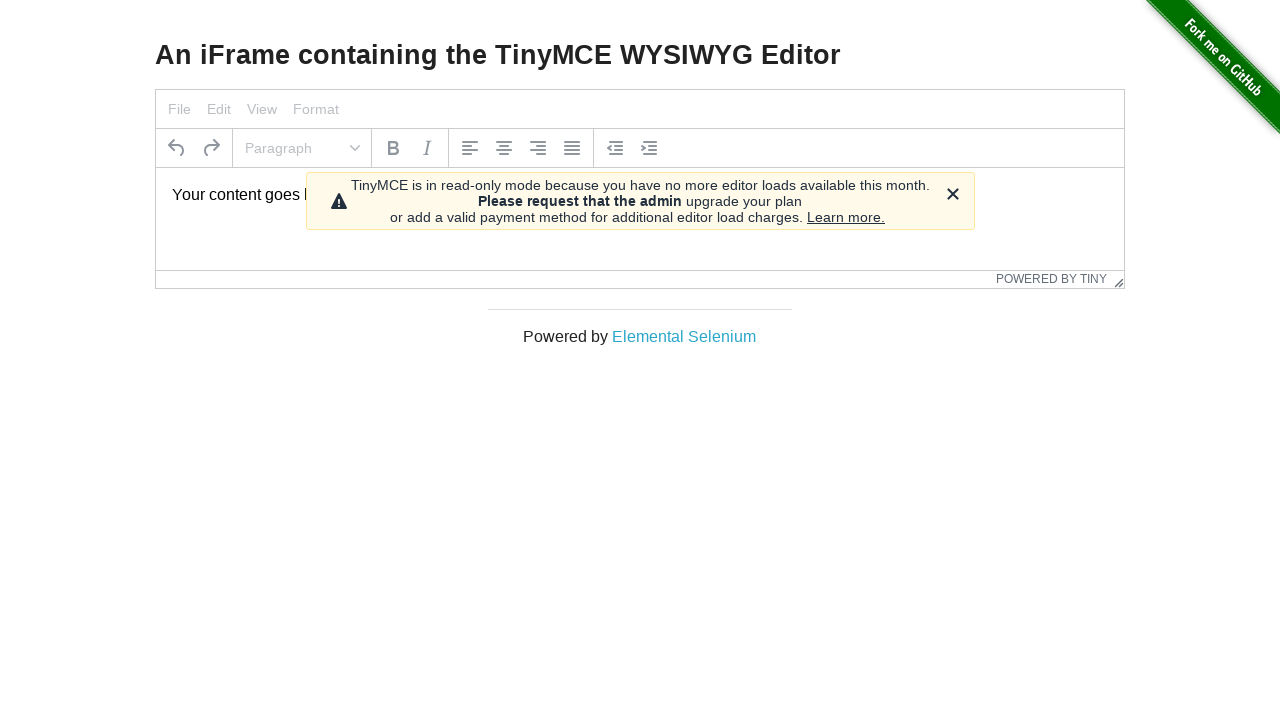

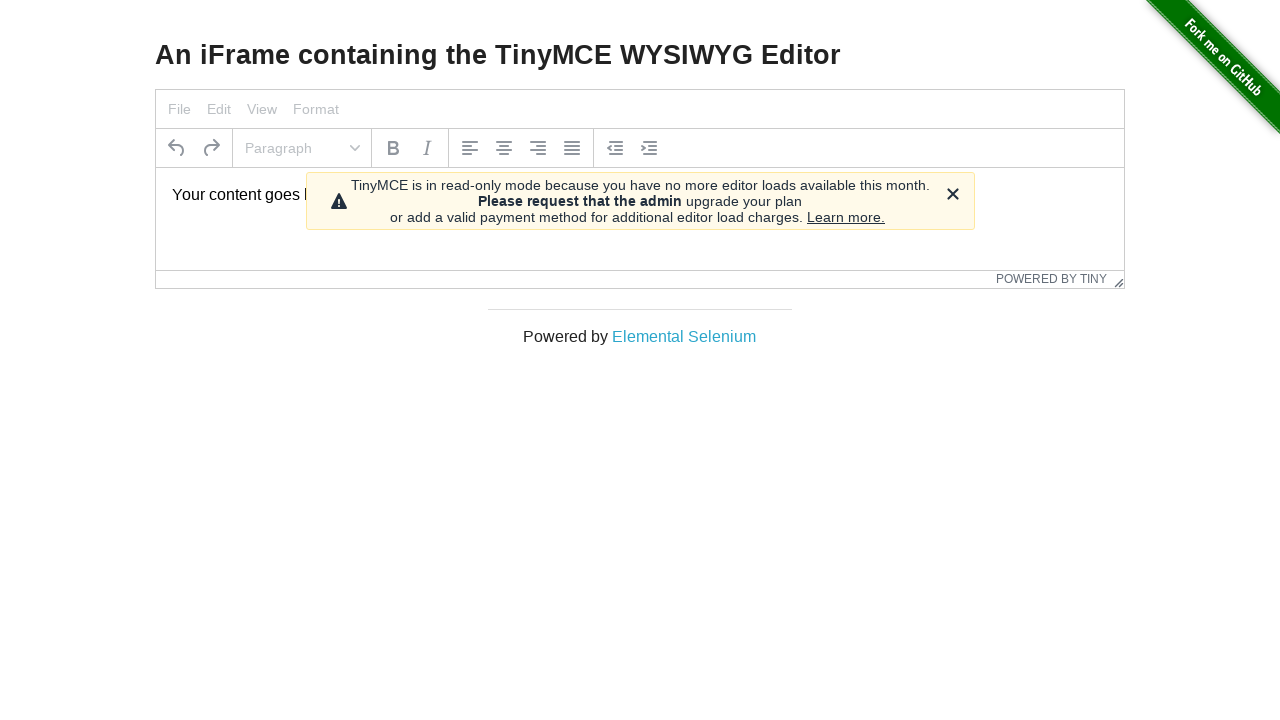